Tests browser navigation features by reloading the page, navigating back, and navigating forward on the Playwright documentation site

Starting URL: https://playwright.dev/

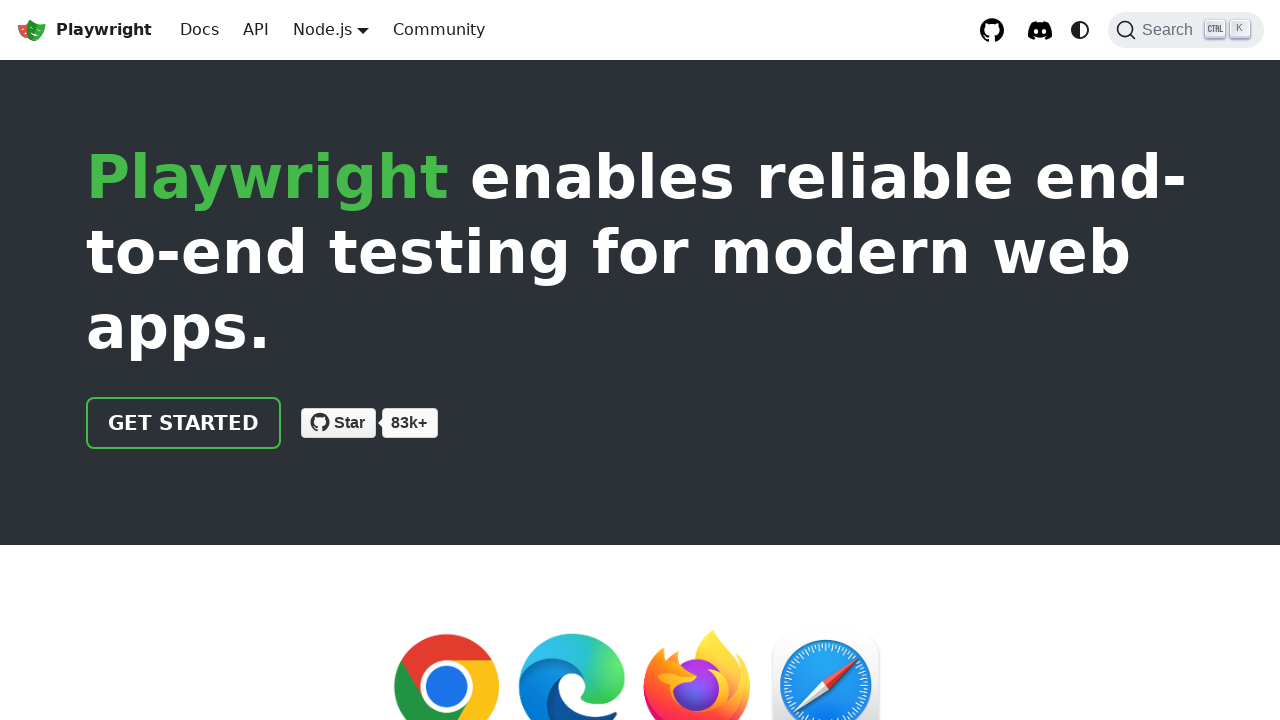

Reloaded the Playwright documentation page
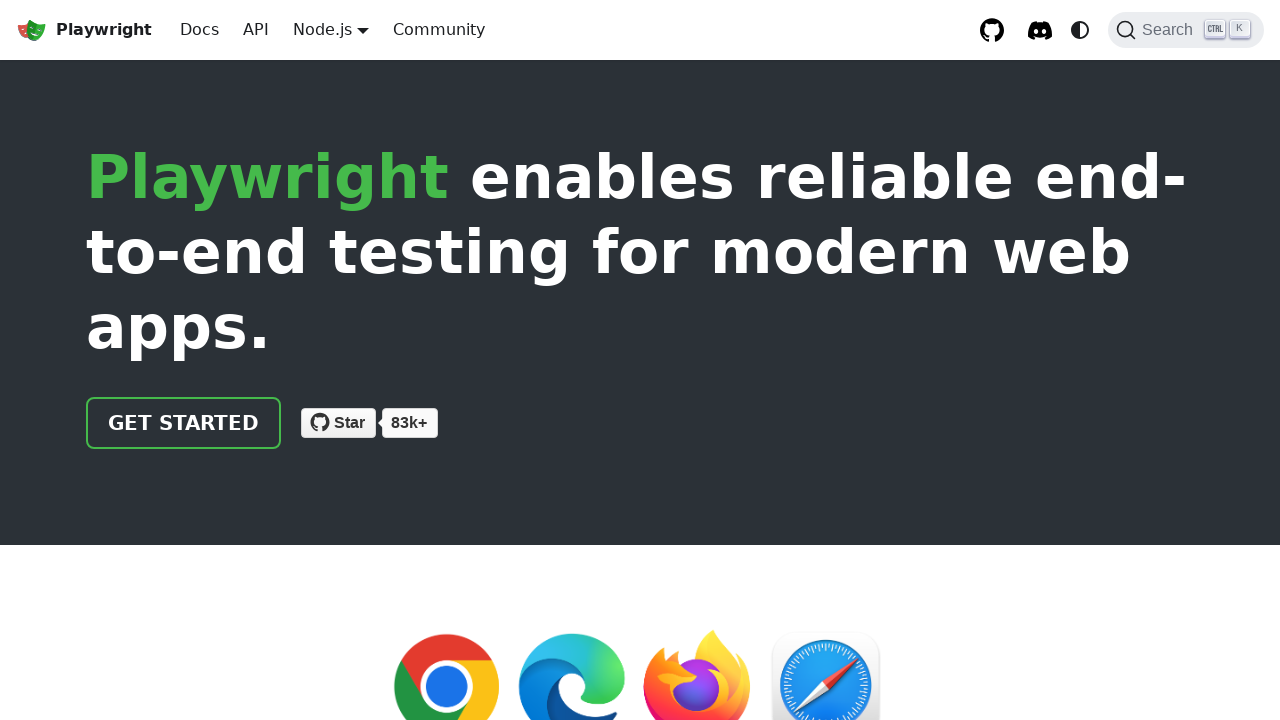

Navigated back in browser history
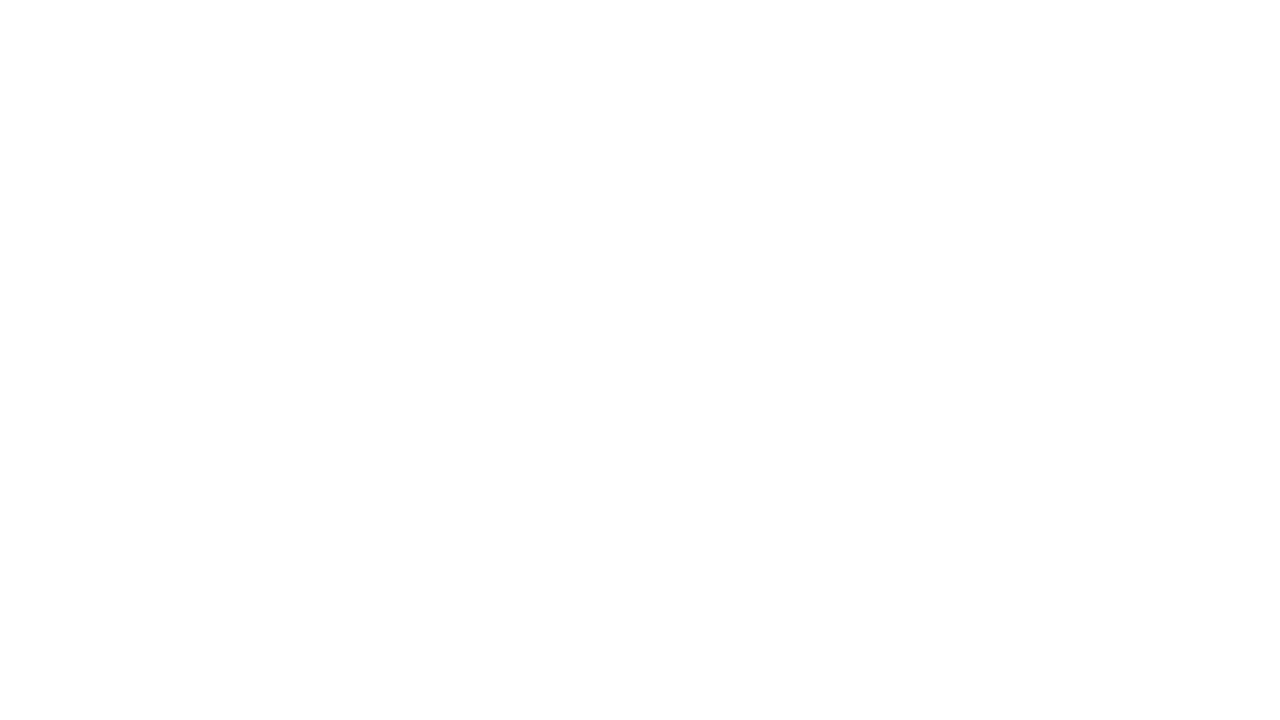

Navigated forward in browser history
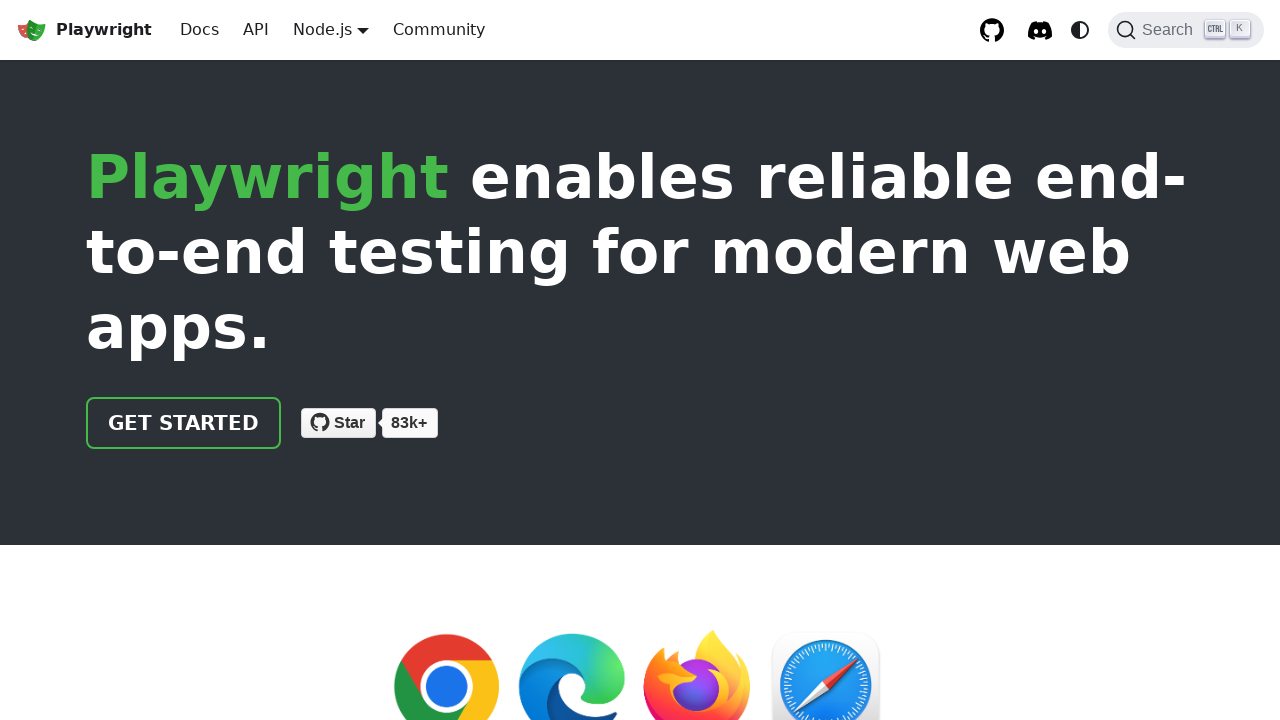

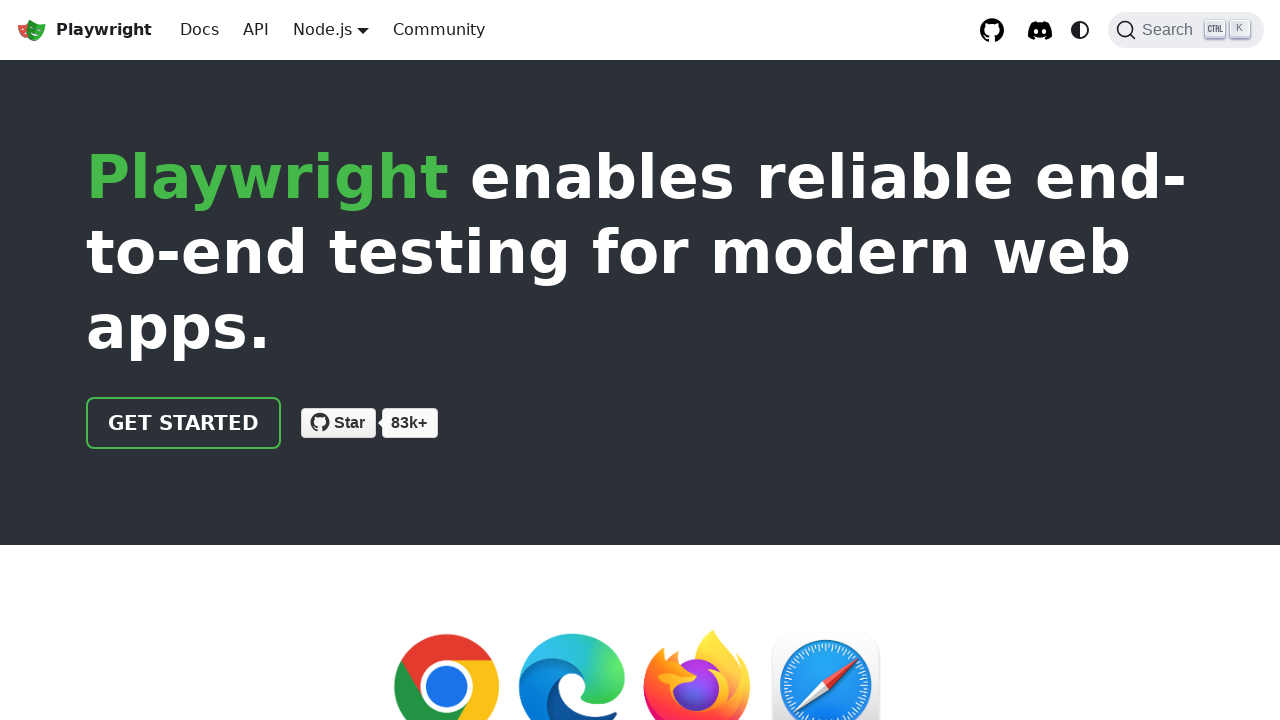